Tests that adding todo items persists them to localStorage by adding two items and verifying the stored data.

Starting URL: https://eaglejohan.github.io/Todo-list/#

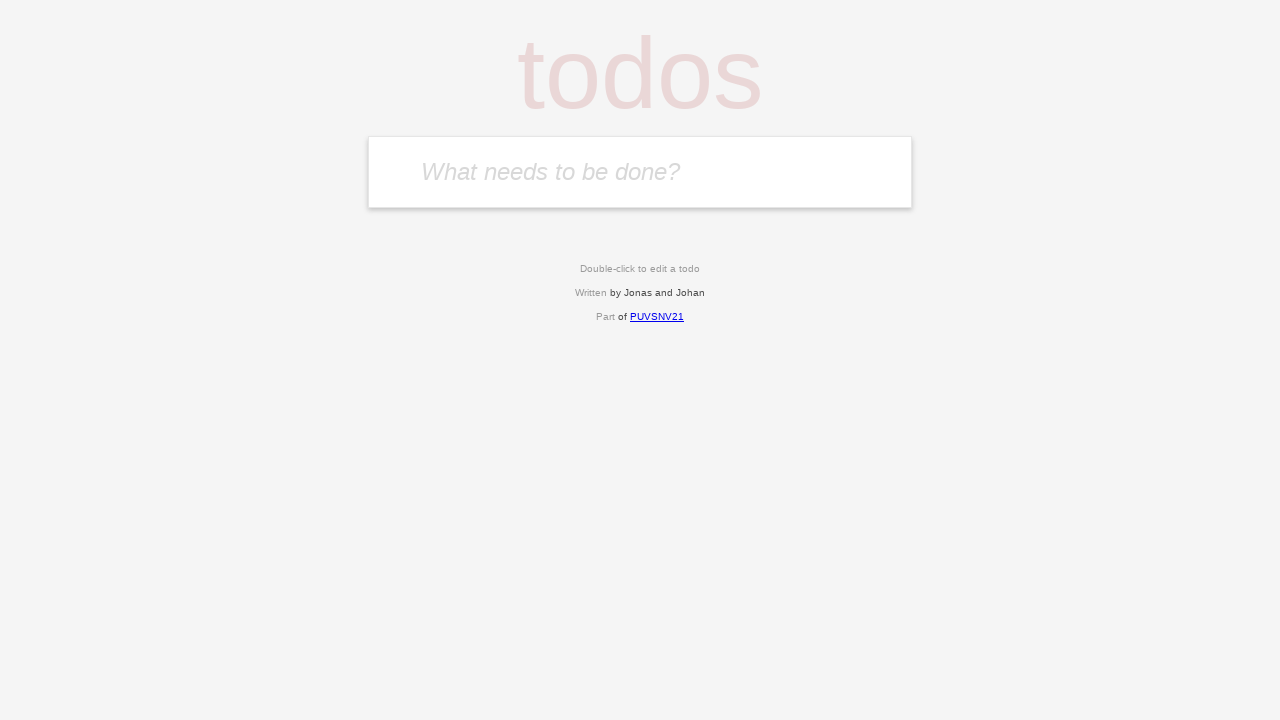

Filled todo input field with 'Test one' on #input-todo
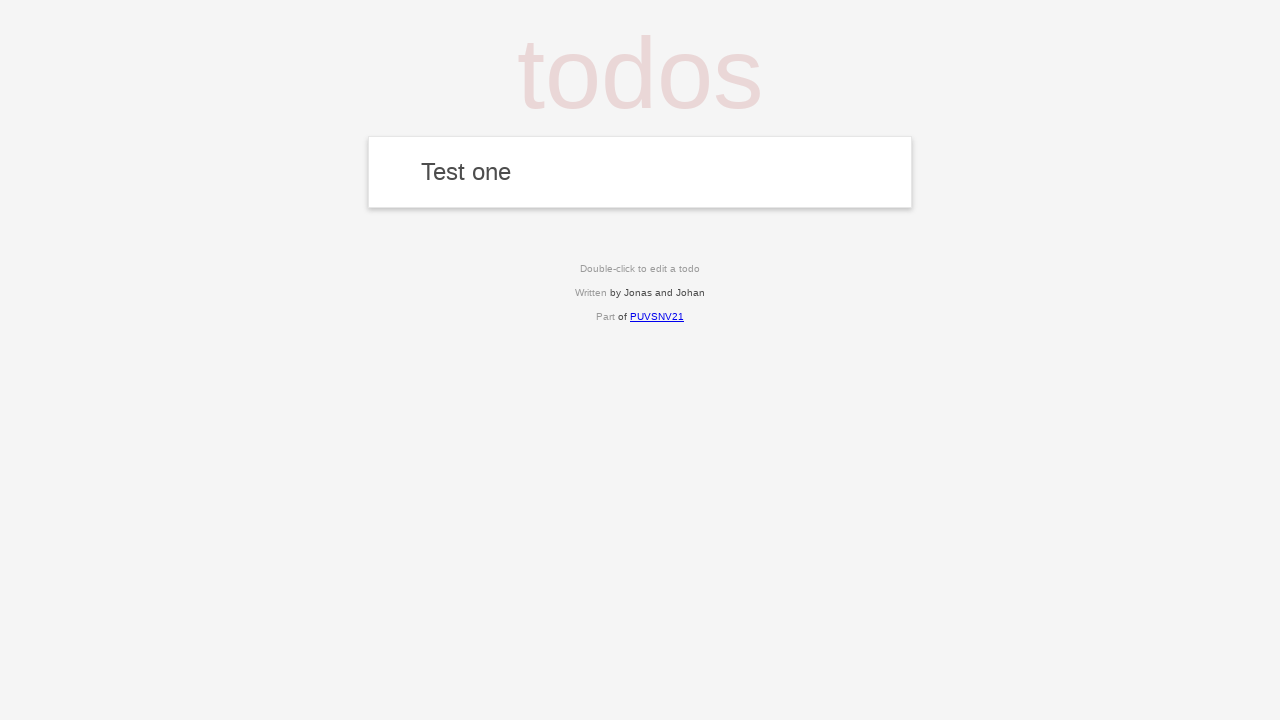

Pressed Enter to add first todo item on #input-todo
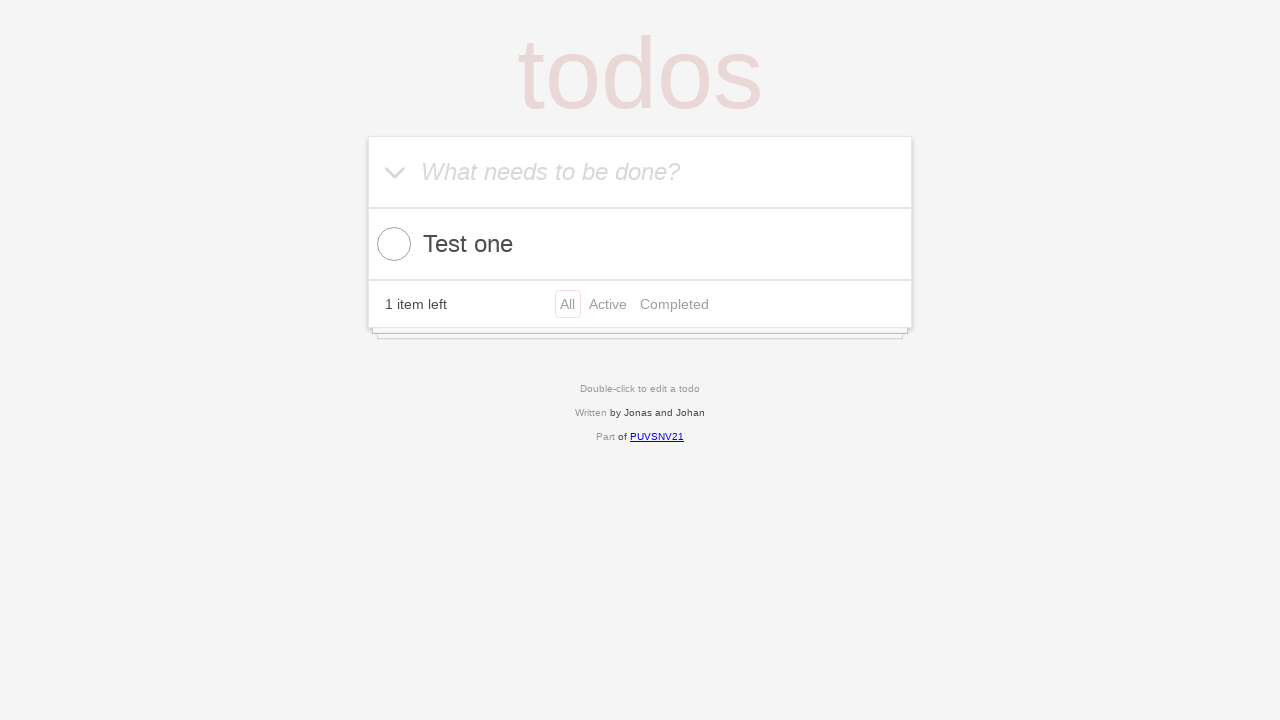

Filled todo input field with 'Test two' on #input-todo
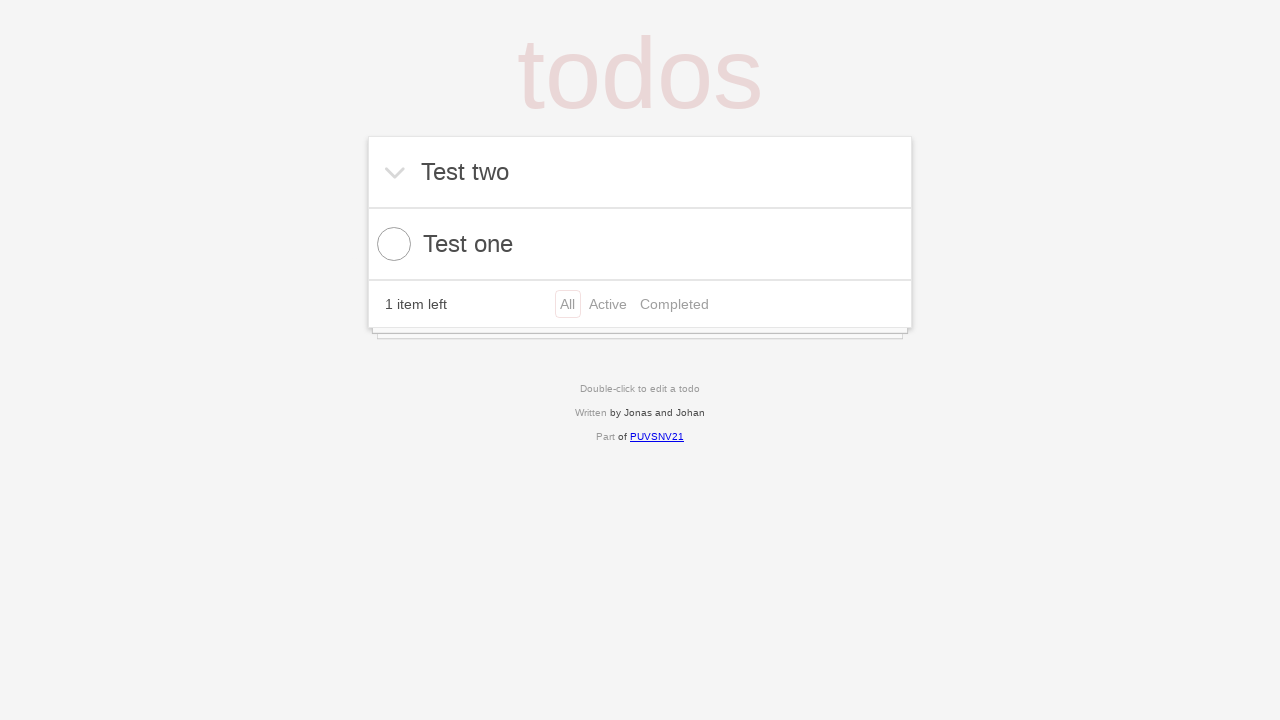

Pressed Enter to add second todo item on #input-todo
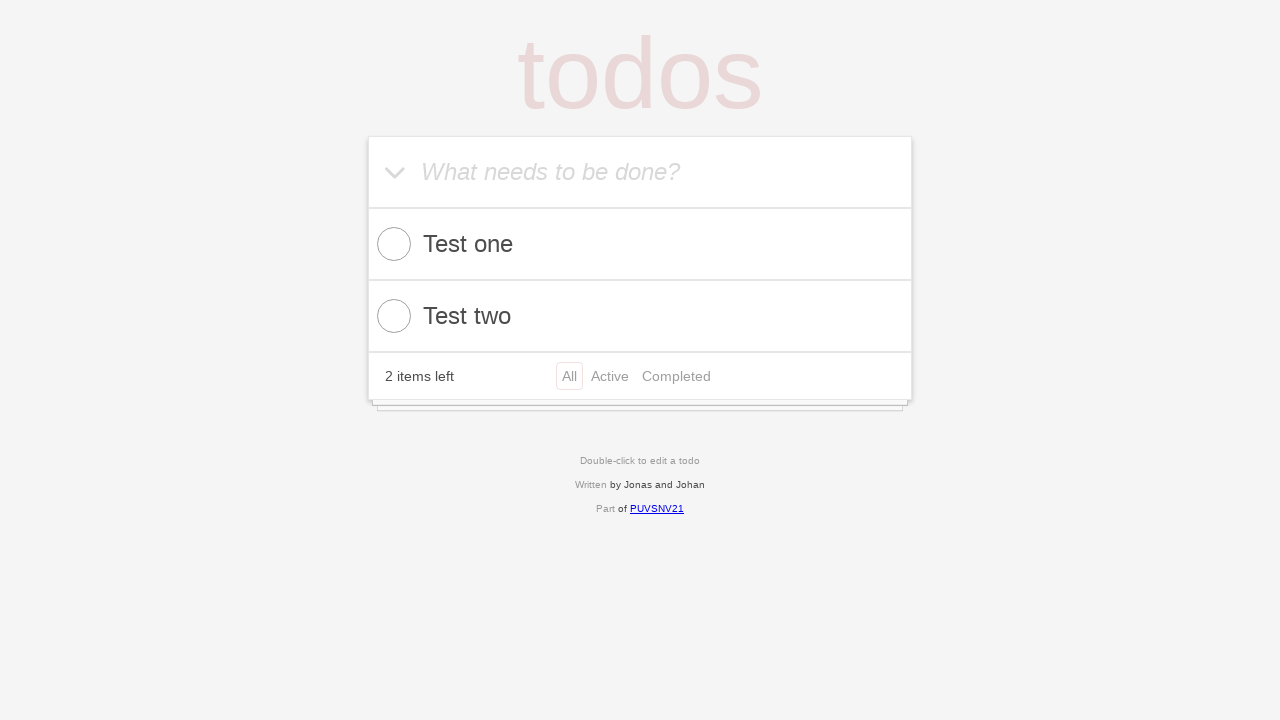

Todo list items rendered and visible
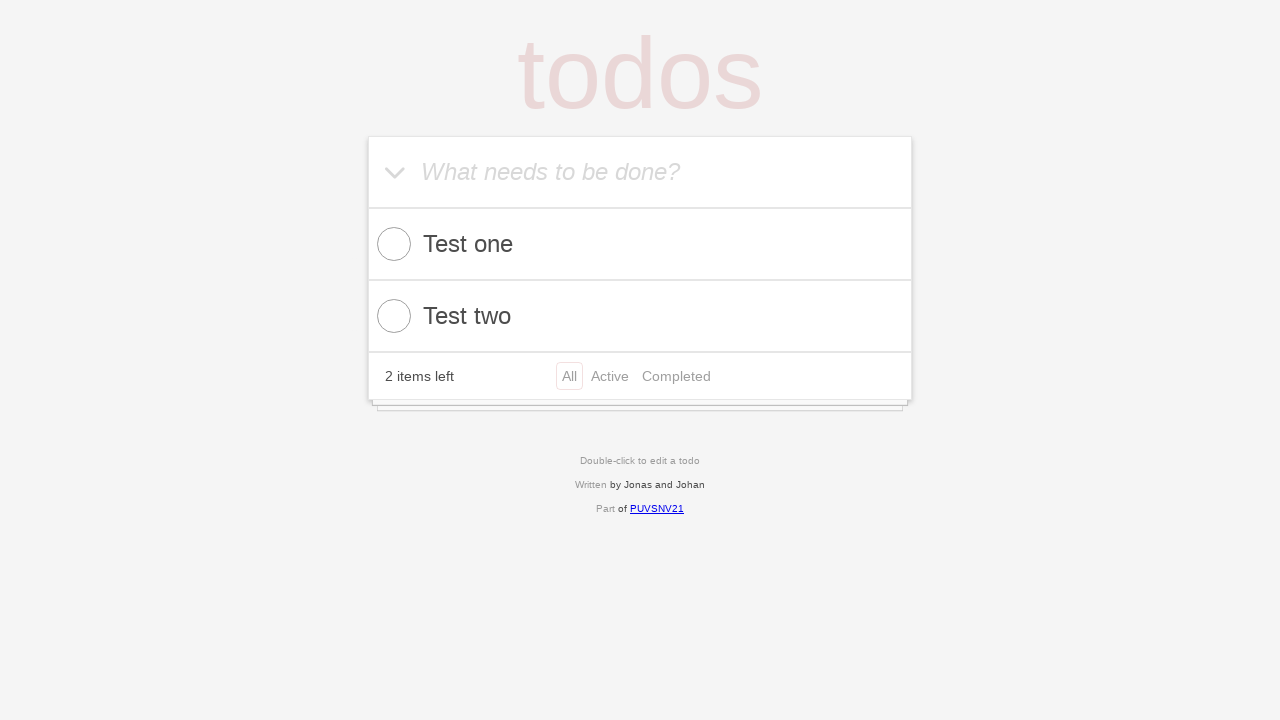

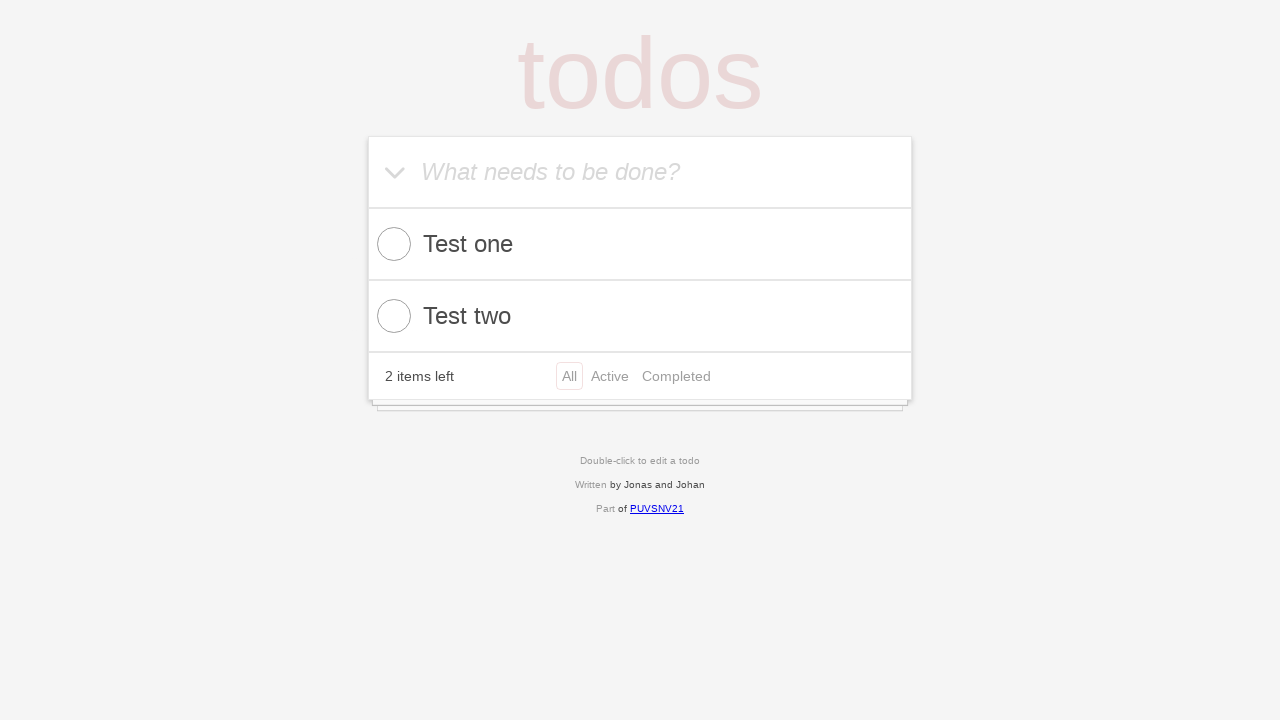